Tests confirmation alert handling by clicking a button to trigger a confirmation dialog and dismissing it with cancel

Starting URL: https://training-support.net/webelements/alerts

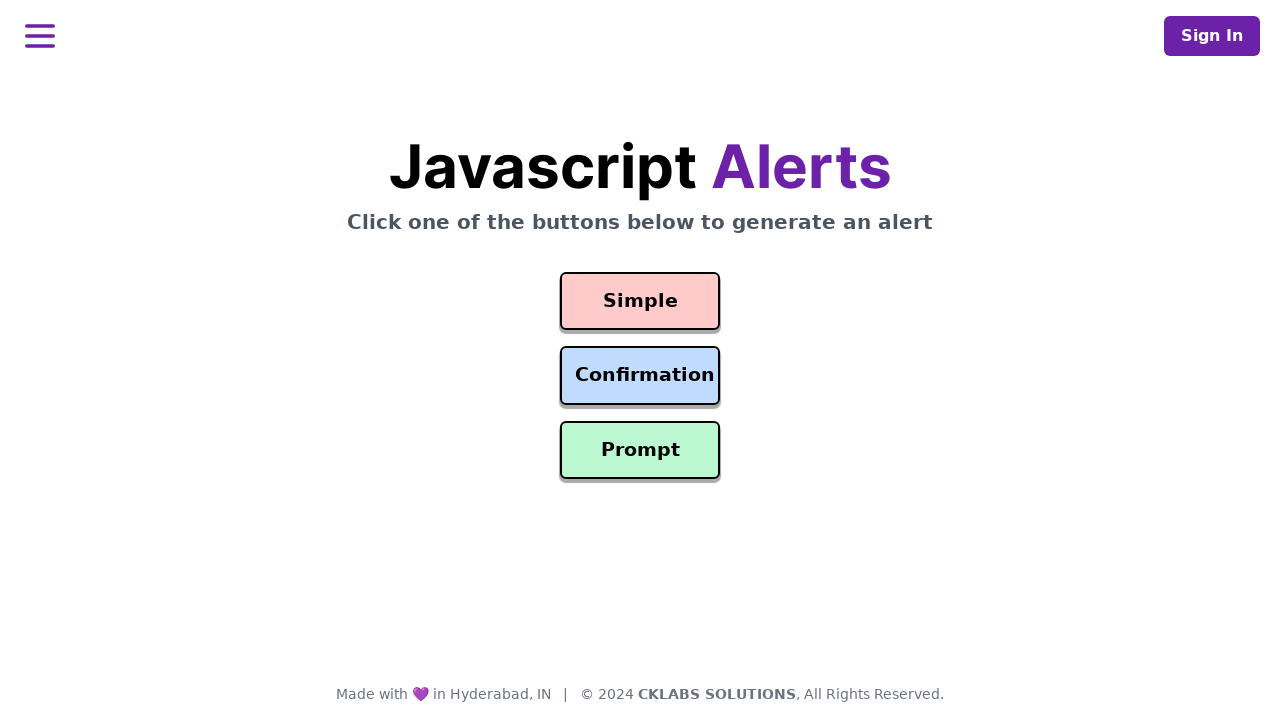

Set up dialog handler to dismiss confirmation alerts
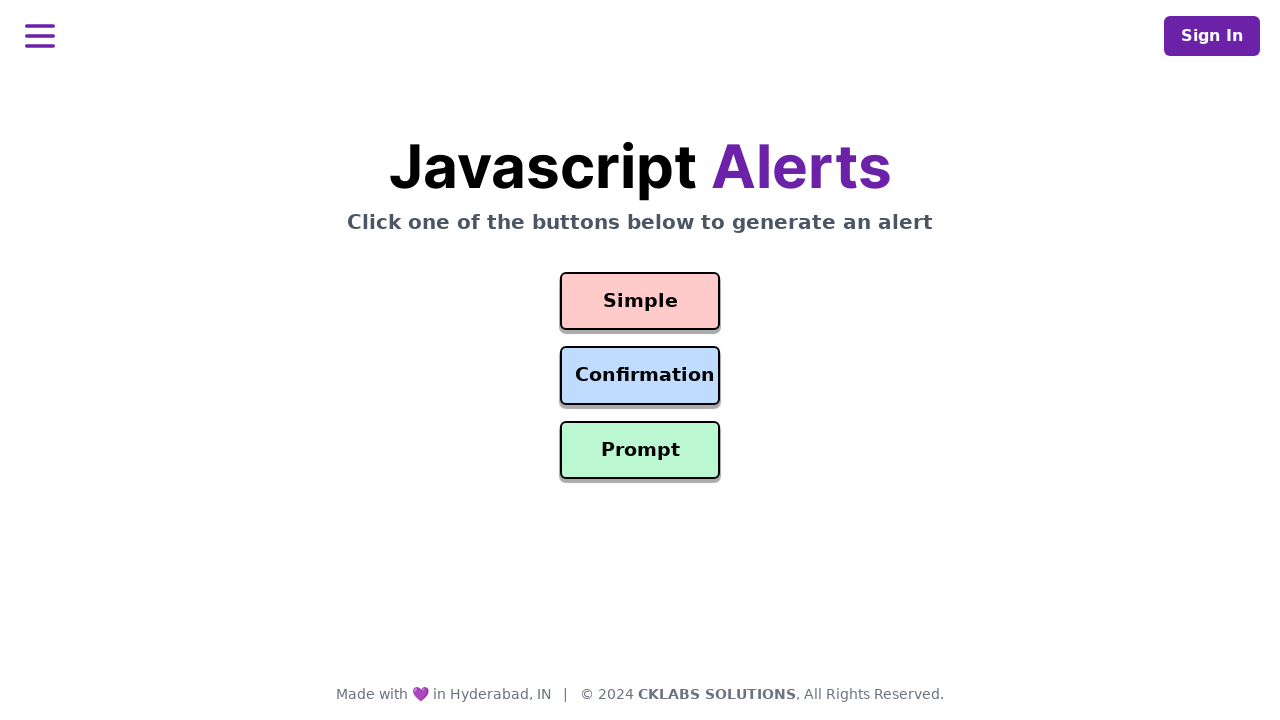

Clicked the Confirmation Alert button to trigger dialog at (640, 376) on #confirmation
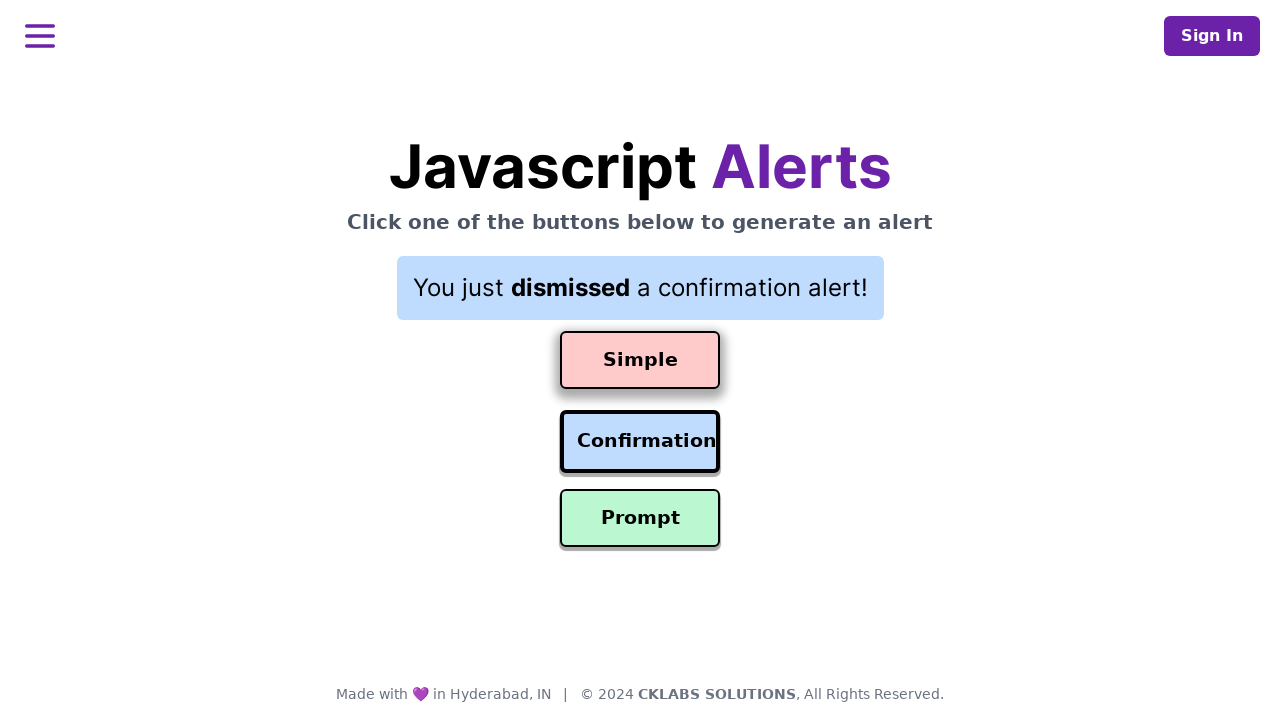

Waited for dialog to be dismissed with cancel
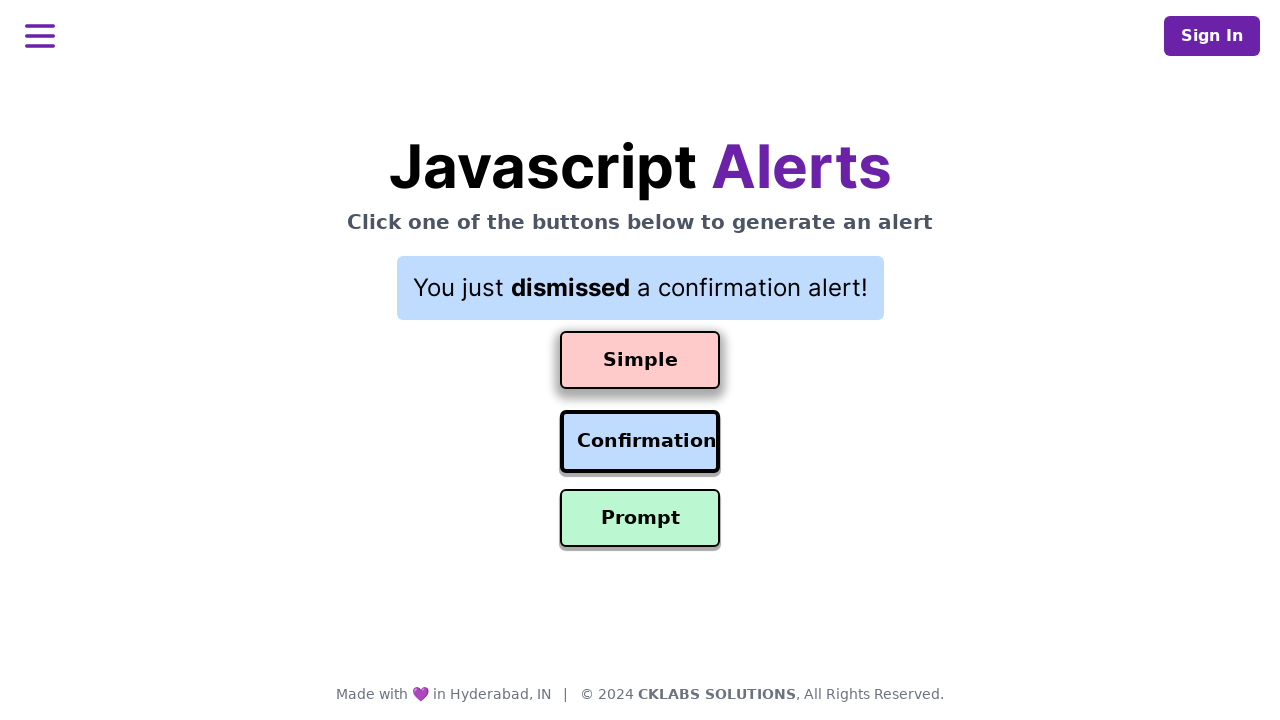

Result text element appeared on the page
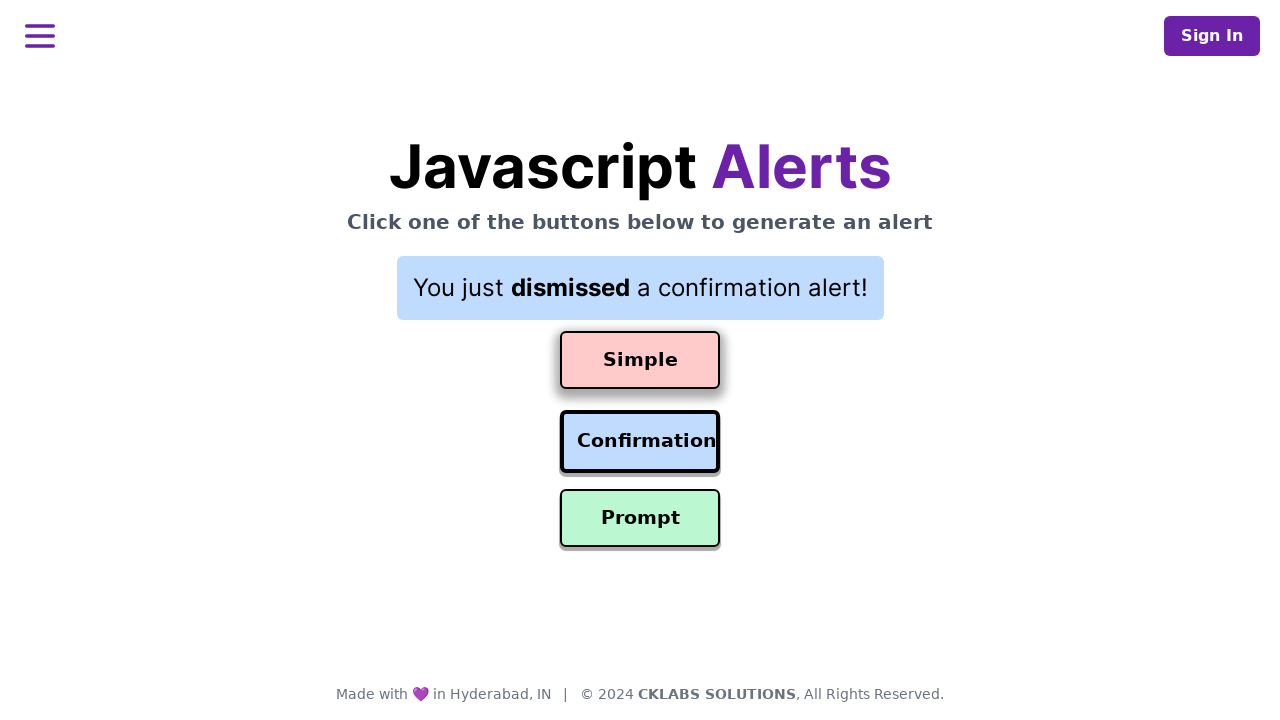

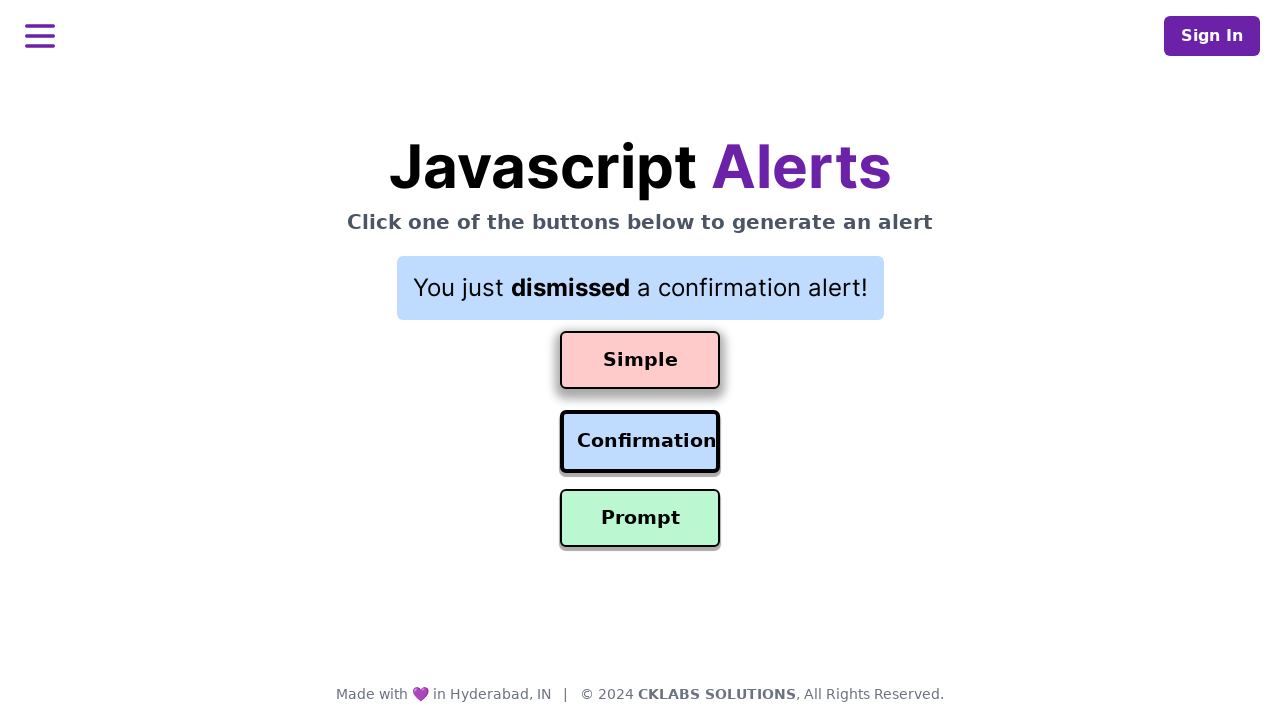